Tests a signup/registration form by filling in first name, last name, and email fields, then submitting the form

Starting URL: https://secure-retreat-92358.herokuapp.com/

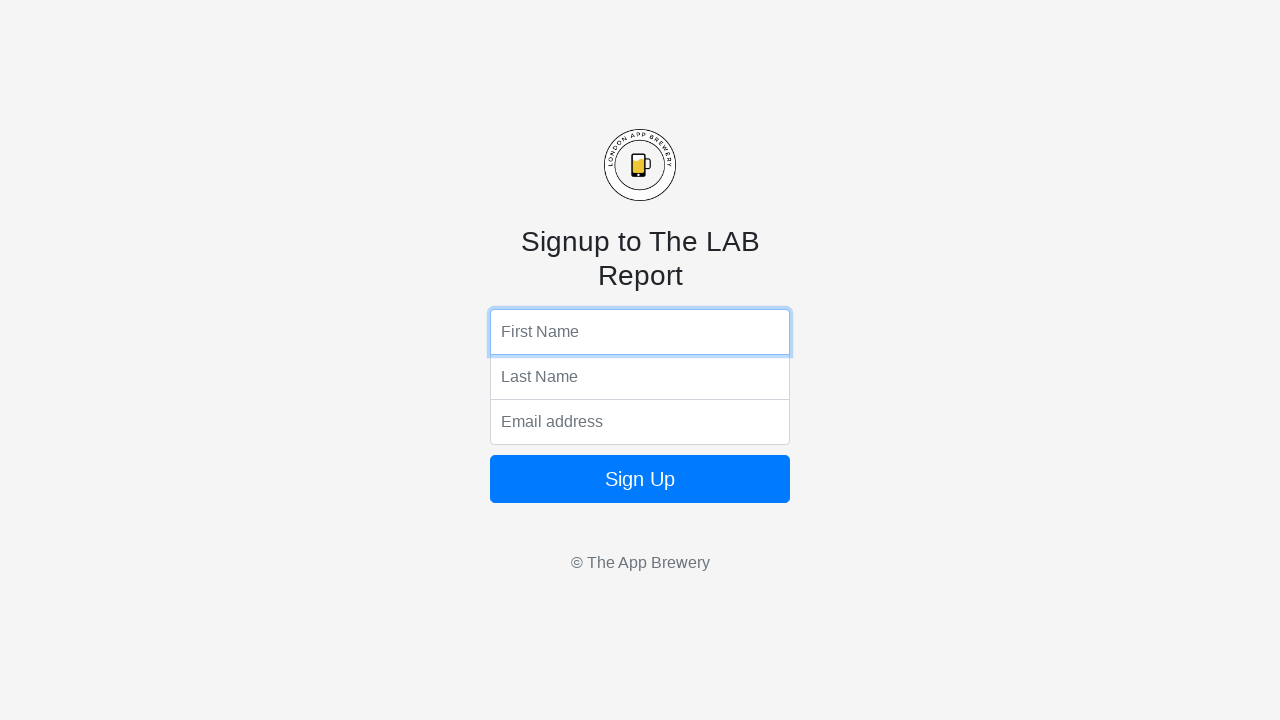

Filled first name field with 'Marcus' on input[name='fName']
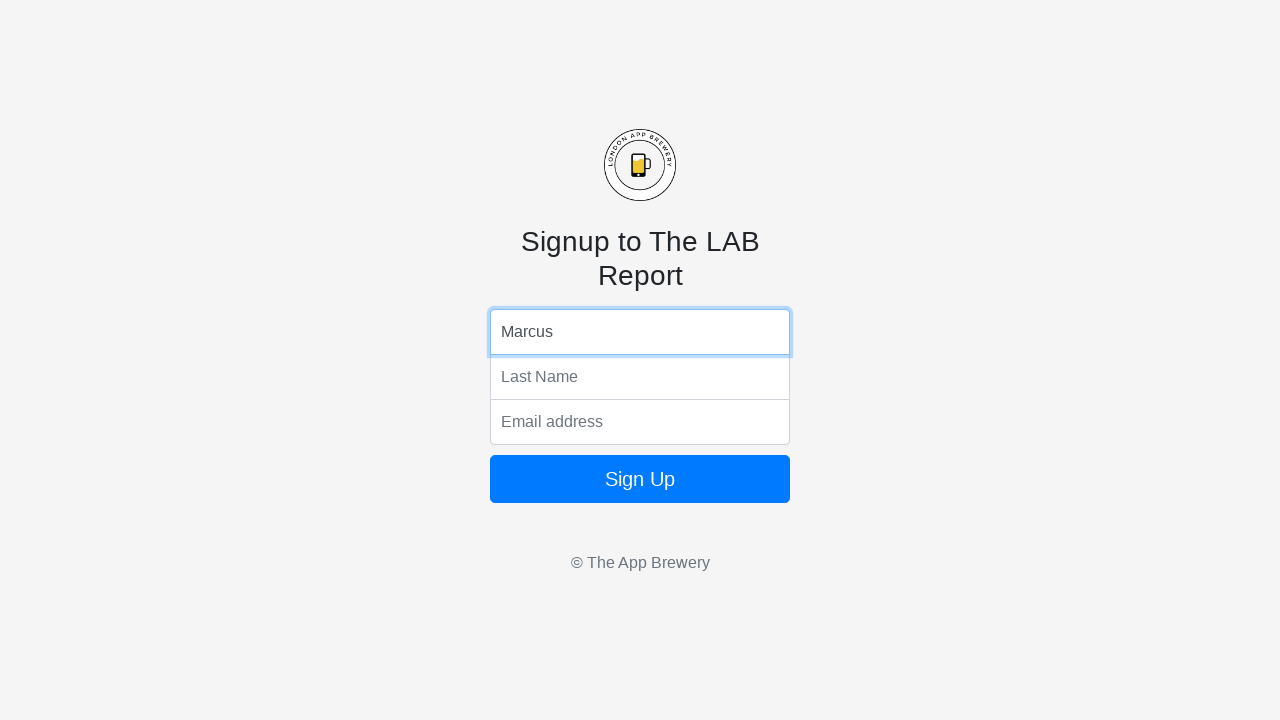

Filled last name field with 'Peterson' on input[name='lName']
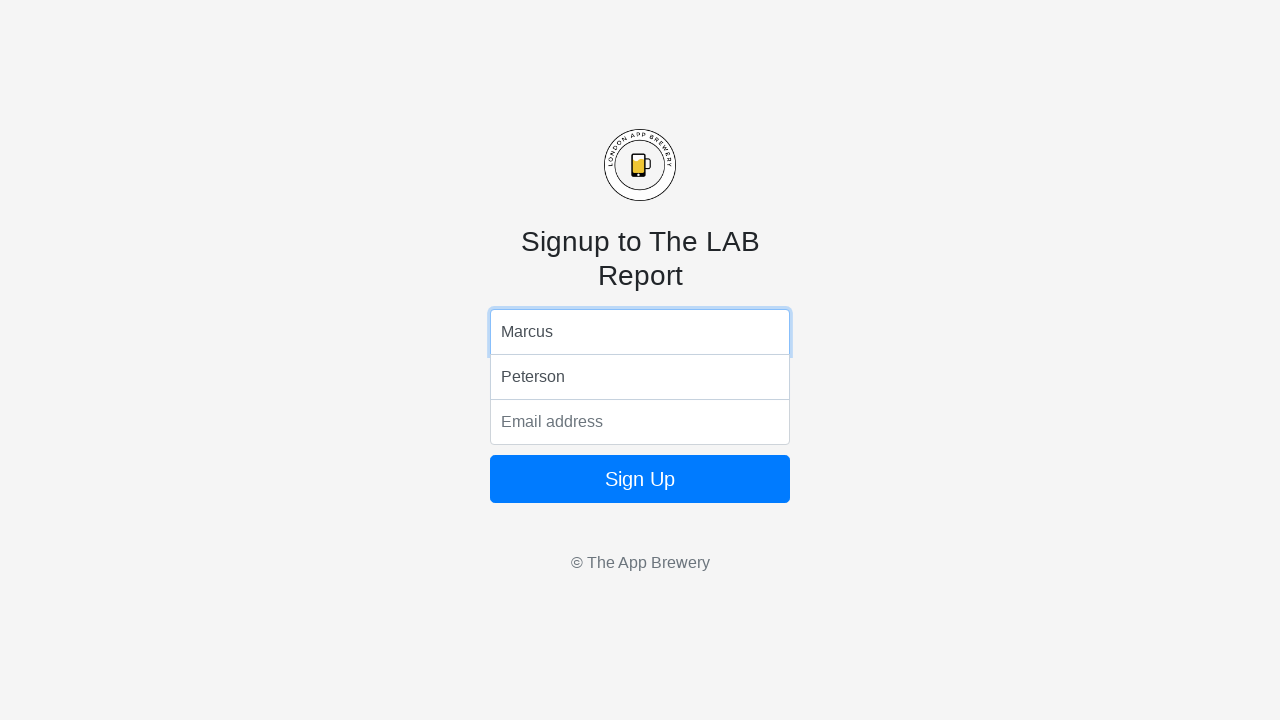

Filled email field with 'marcus.peterson@example.com' on input[name='email']
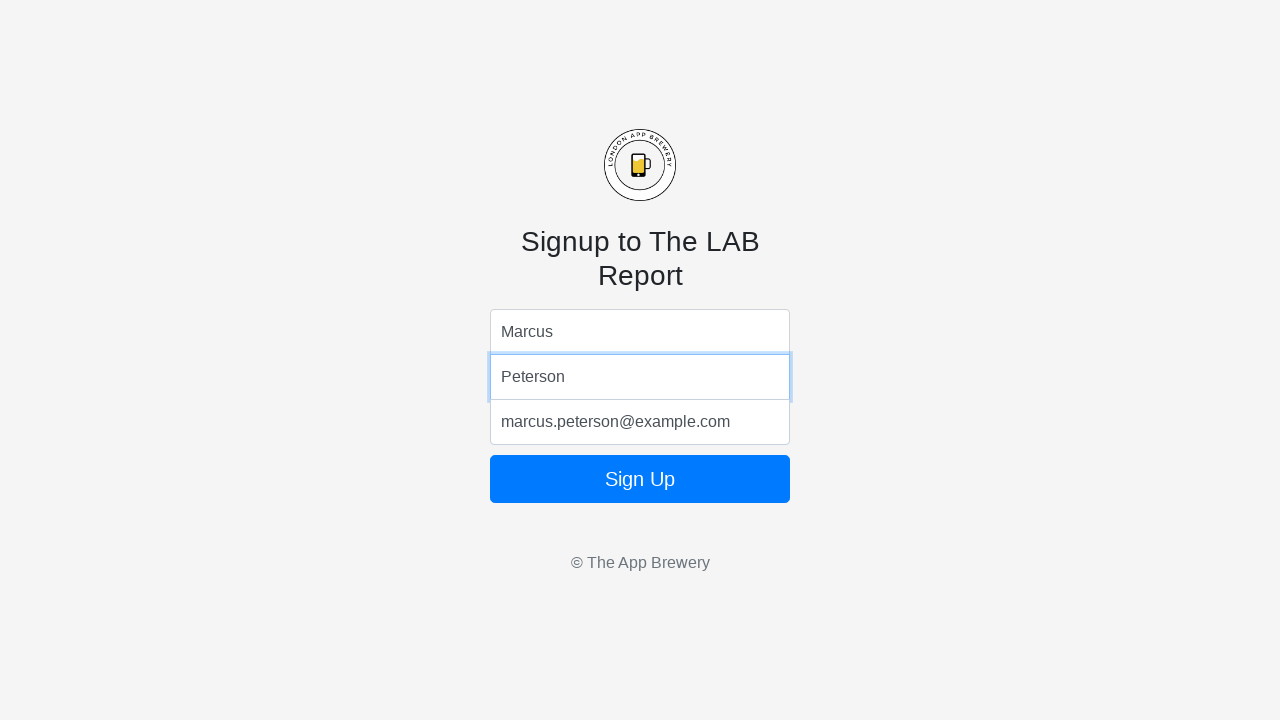

Clicked submit button to register form at (640, 479) on button
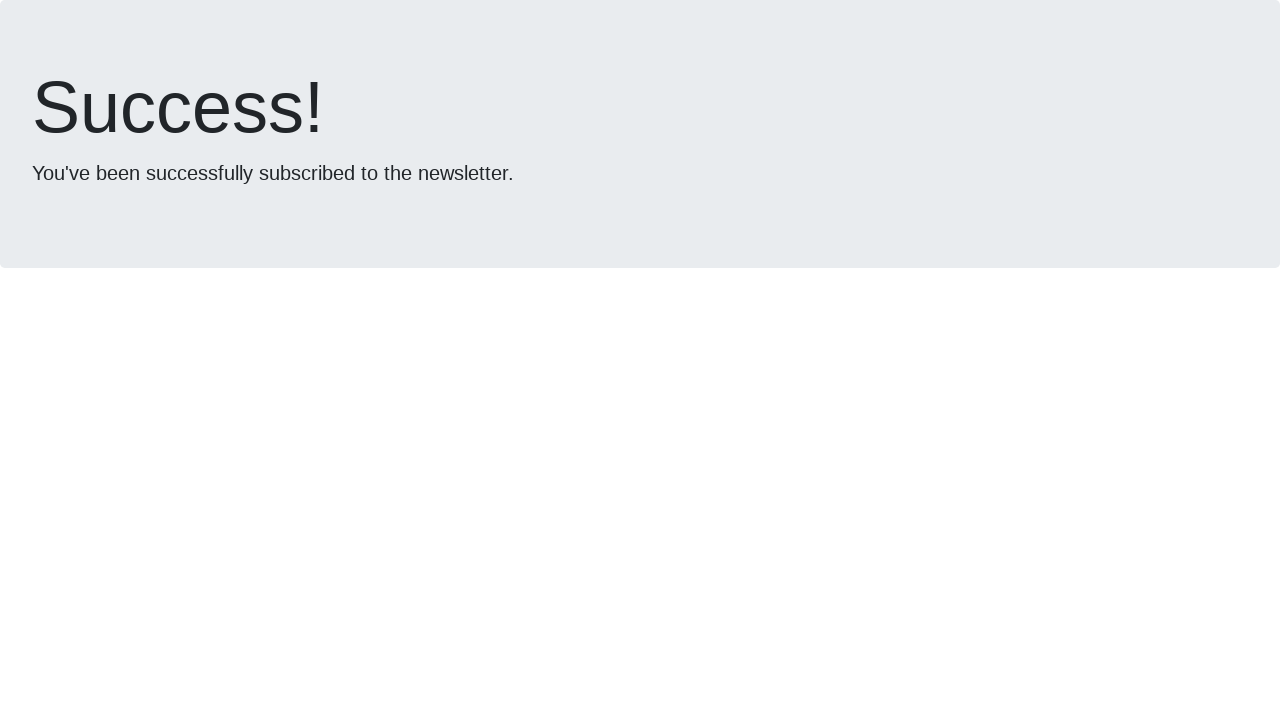

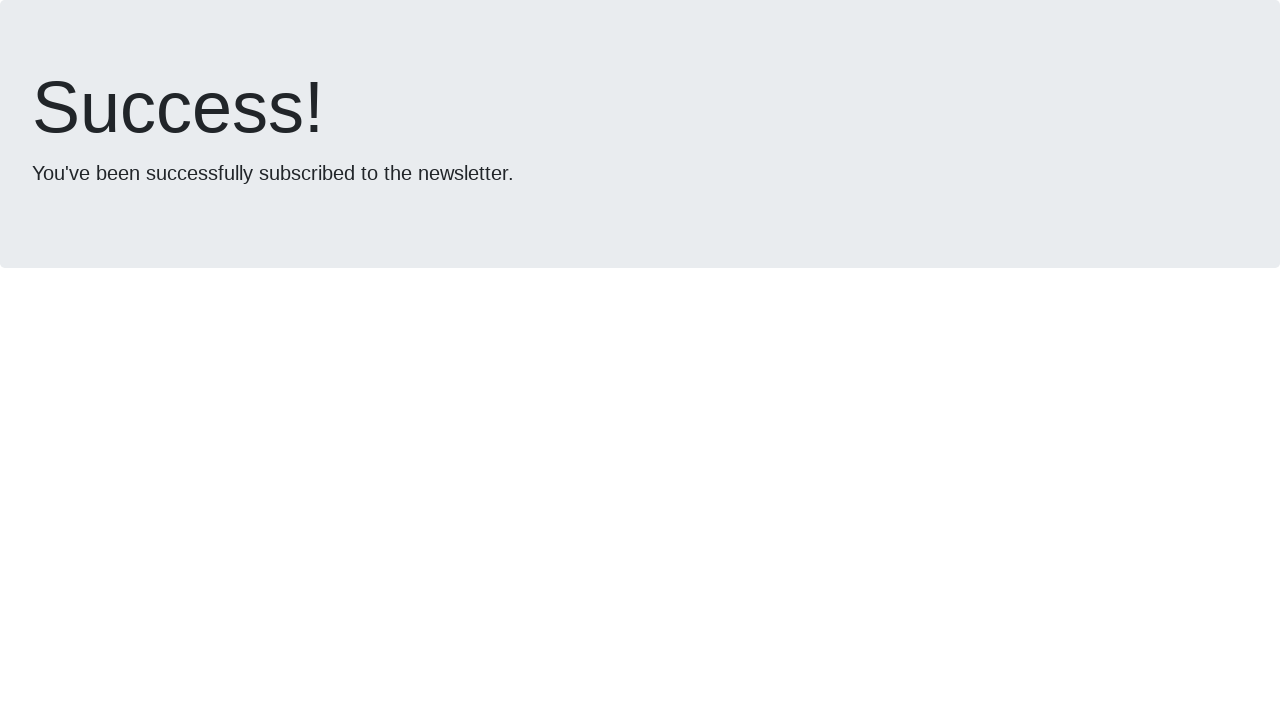